Tests single click functionality on a button element

Starting URL: https://www.sahitest.com/demo/clicks.htm

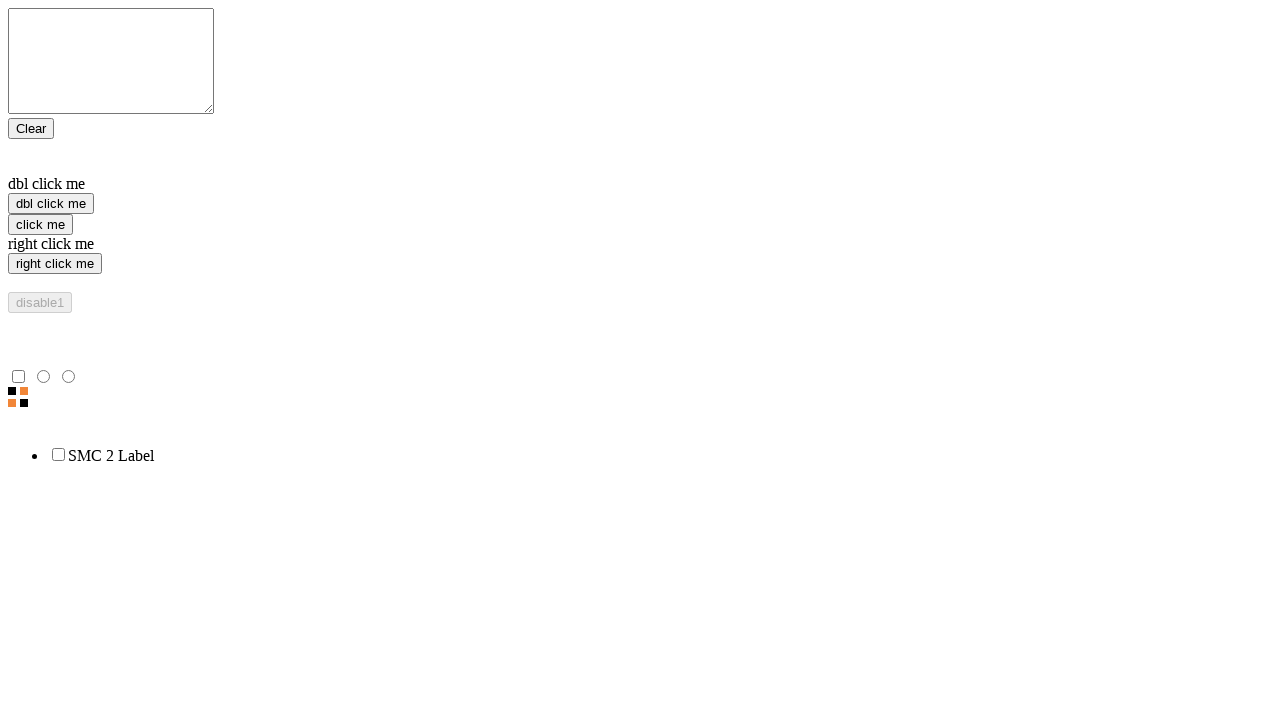

Located the 'click me' button element
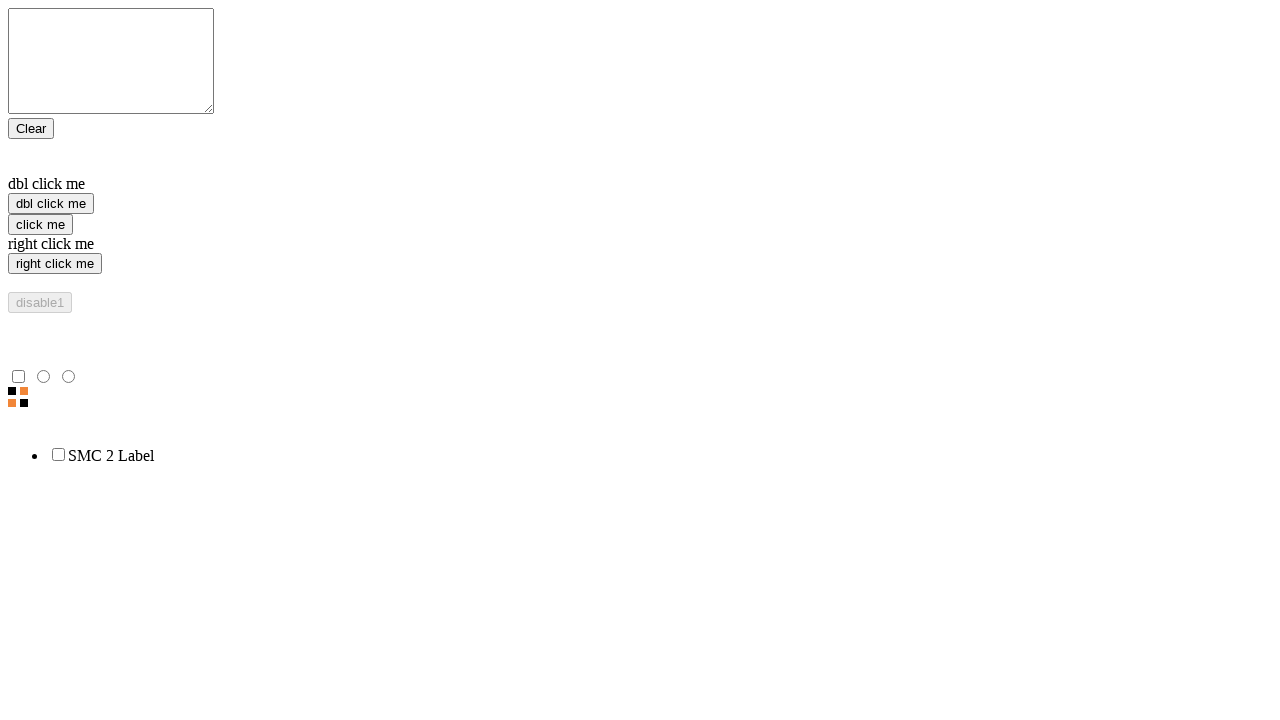

Clicked the 'click me' button at (40, 224) on xpath=//input[@value="click me"]
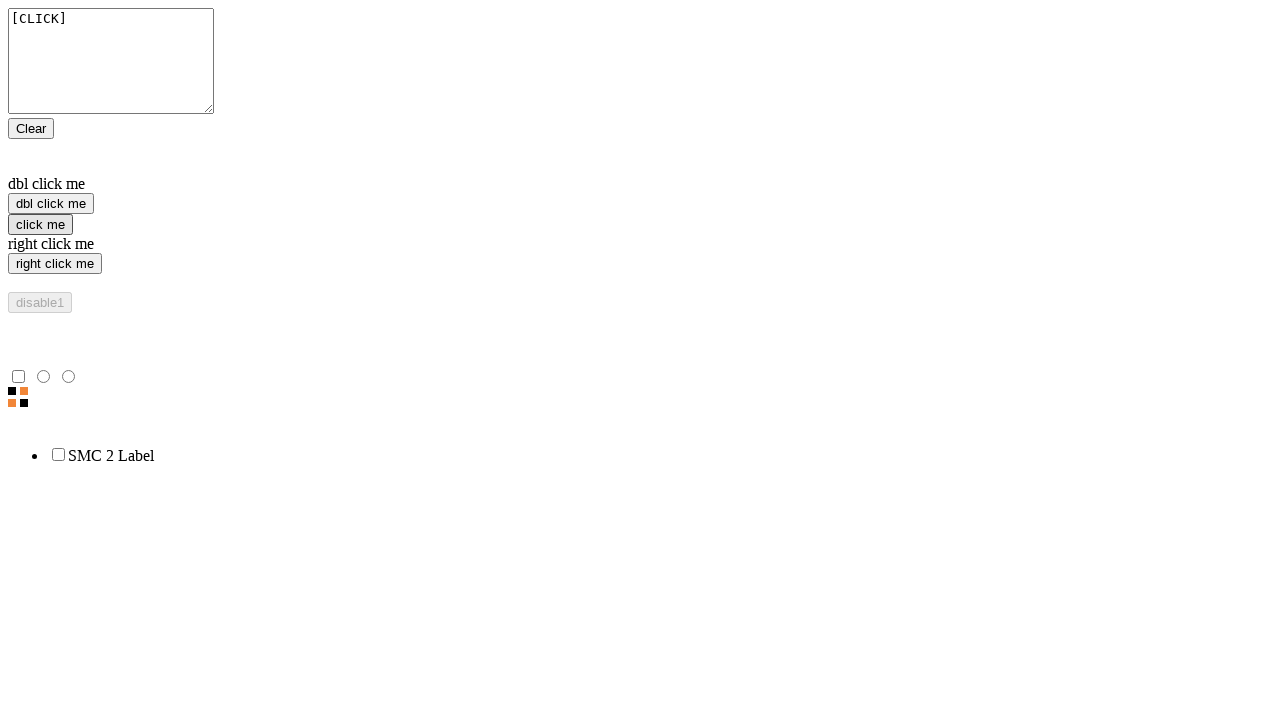

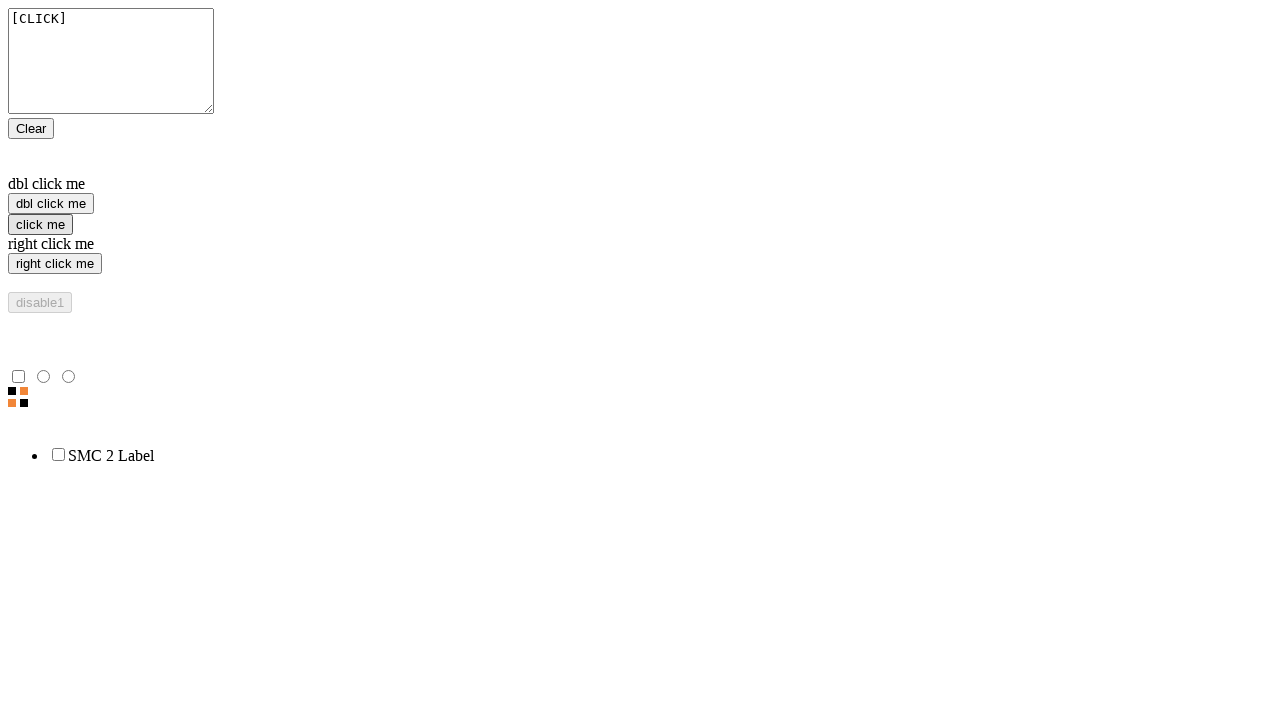